Tests JavaScript alert, confirm, and prompt dialog interactions by triggering different types of alerts and handling them

Starting URL: https://www.hyrtutorials.com/p/alertsdemo.html

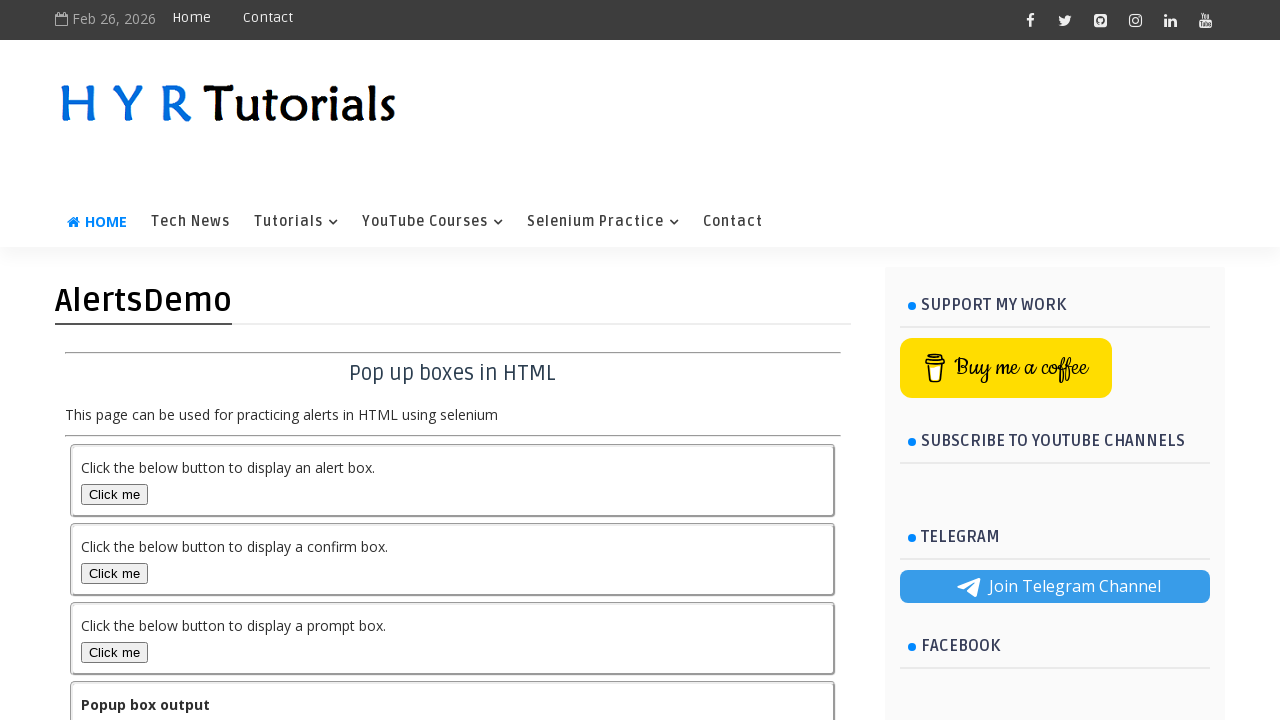

Clicked alert button to trigger JavaScript alert dialog at (114, 494) on #alertBox
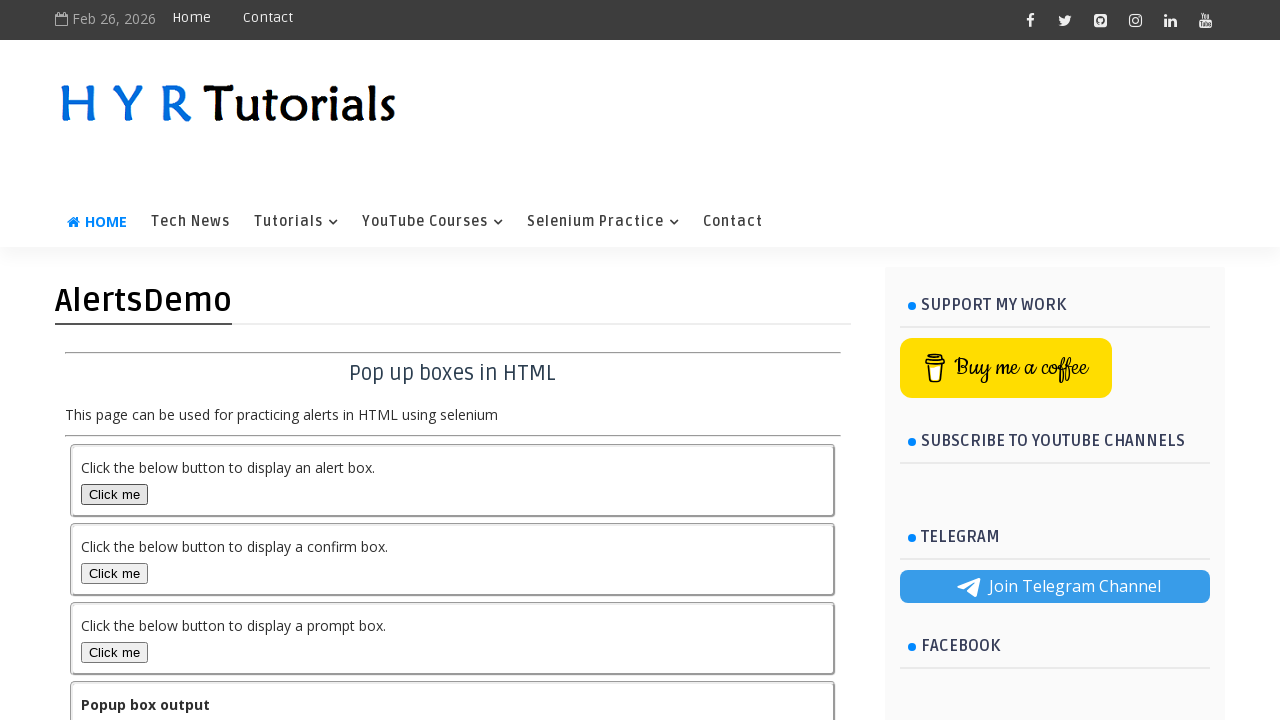

Set up listener to accept alert dialog
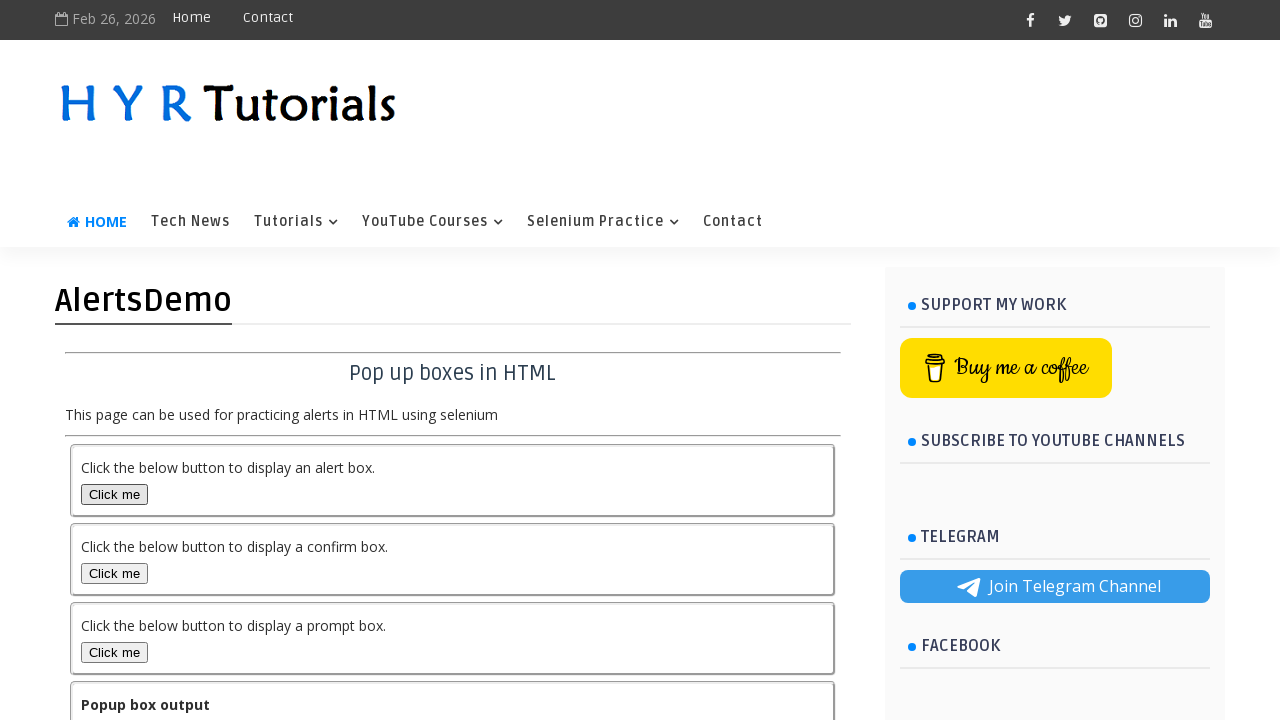

Clicked confirm button to trigger JavaScript confirm dialog at (114, 573) on #confirmBox
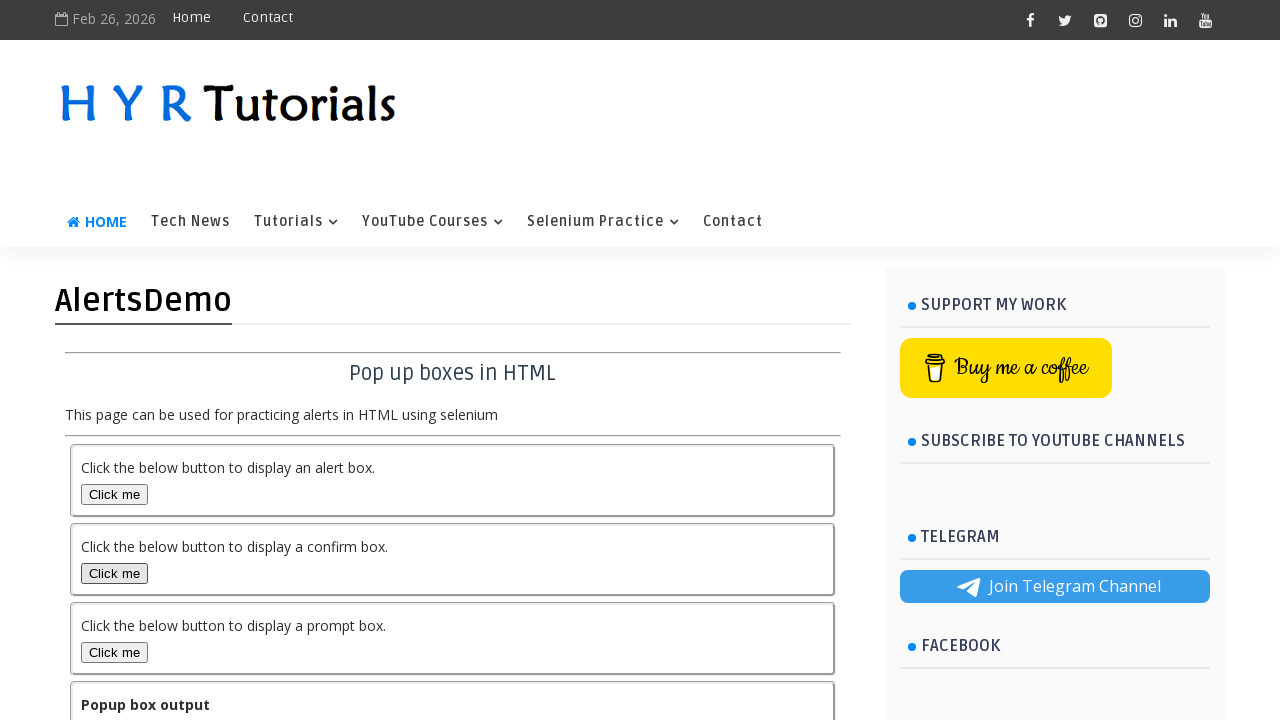

Set up listener to dismiss confirm dialog
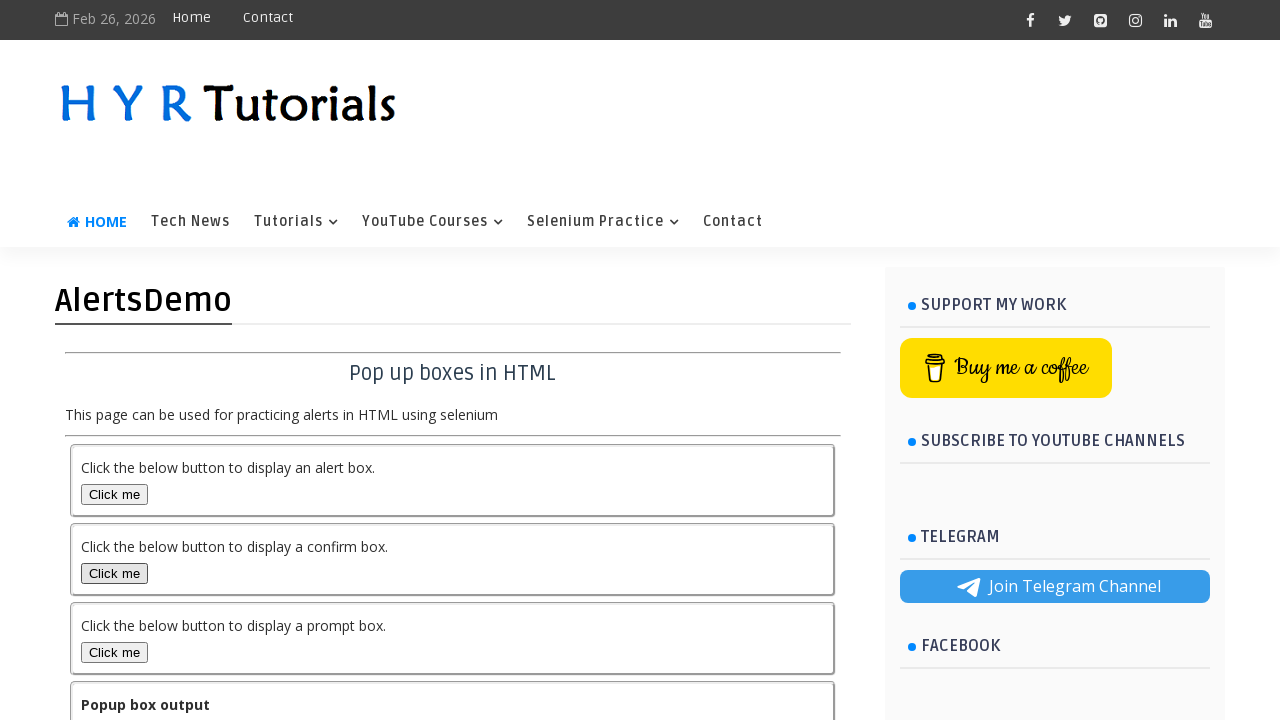

Clicked prompt button to trigger JavaScript prompt dialog at (114, 652) on #promptBox
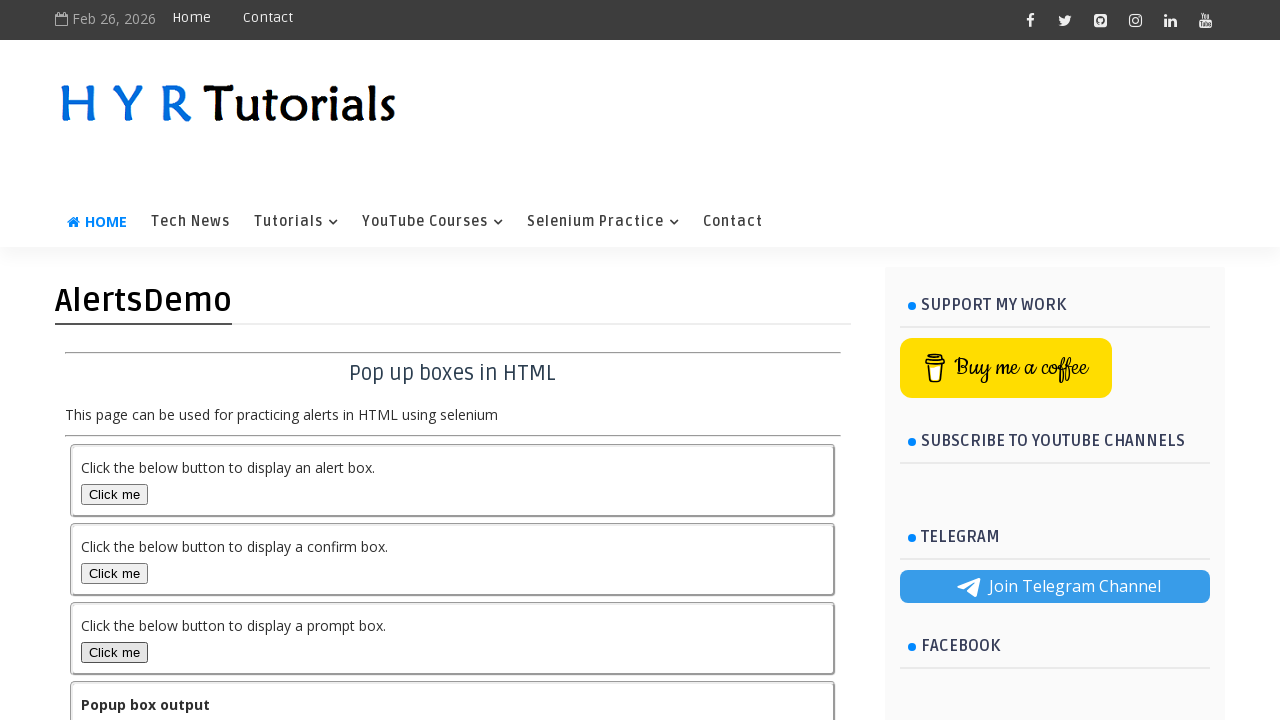

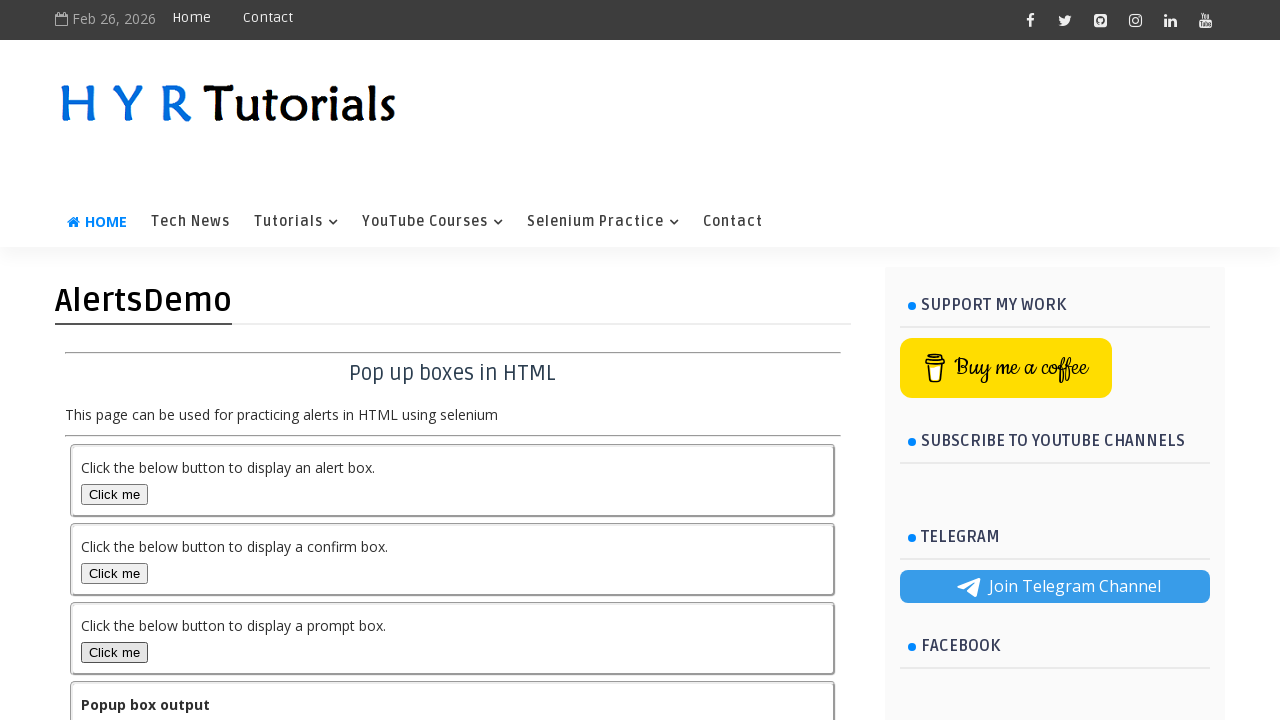